Tests selectable UI elements by selecting multiple items from a list using keyboard modifiers

Starting URL: https://www.globalsqa.com/demoSite/practice/selectable/serialize.html

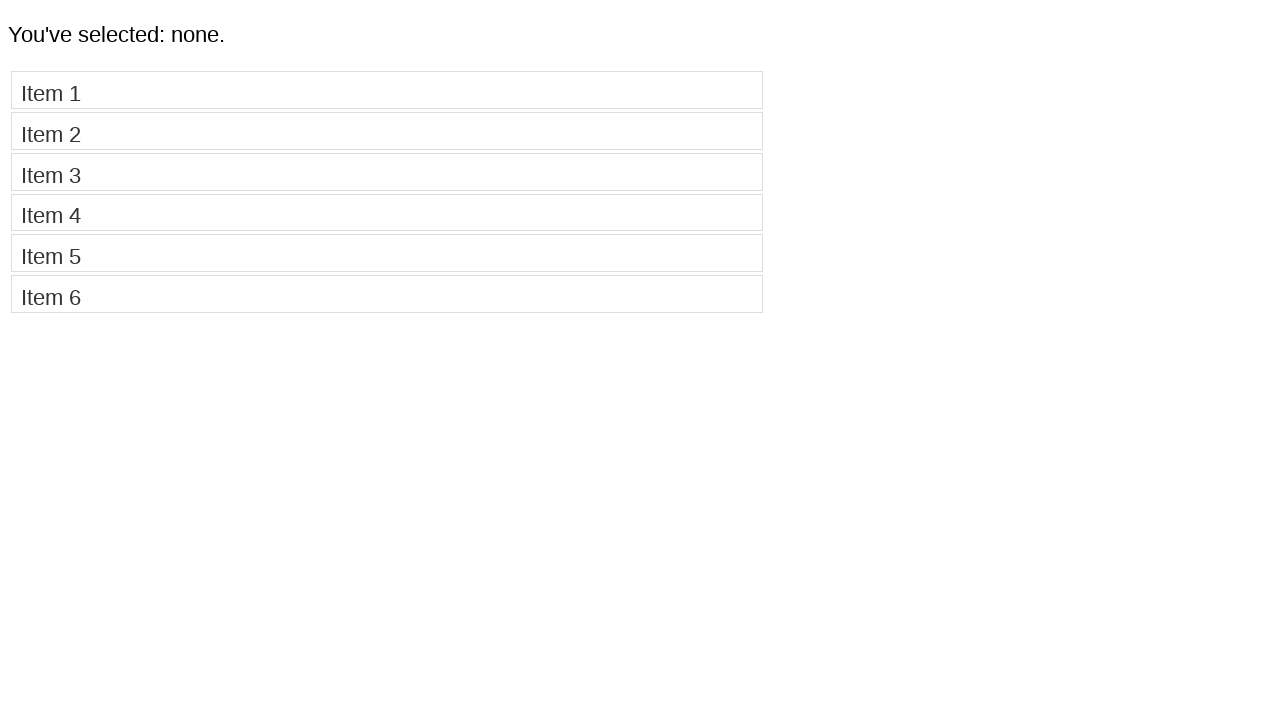

Located all selectable list items
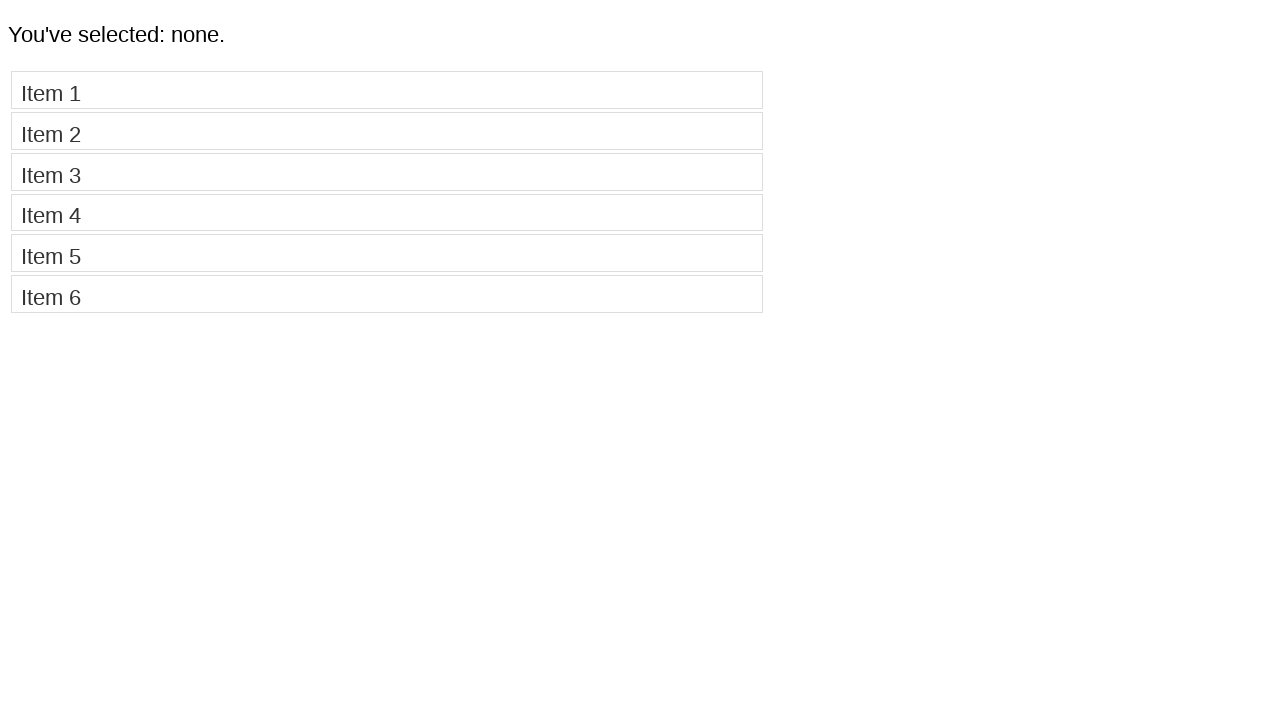

Pressed Control key down to enable multi-select mode
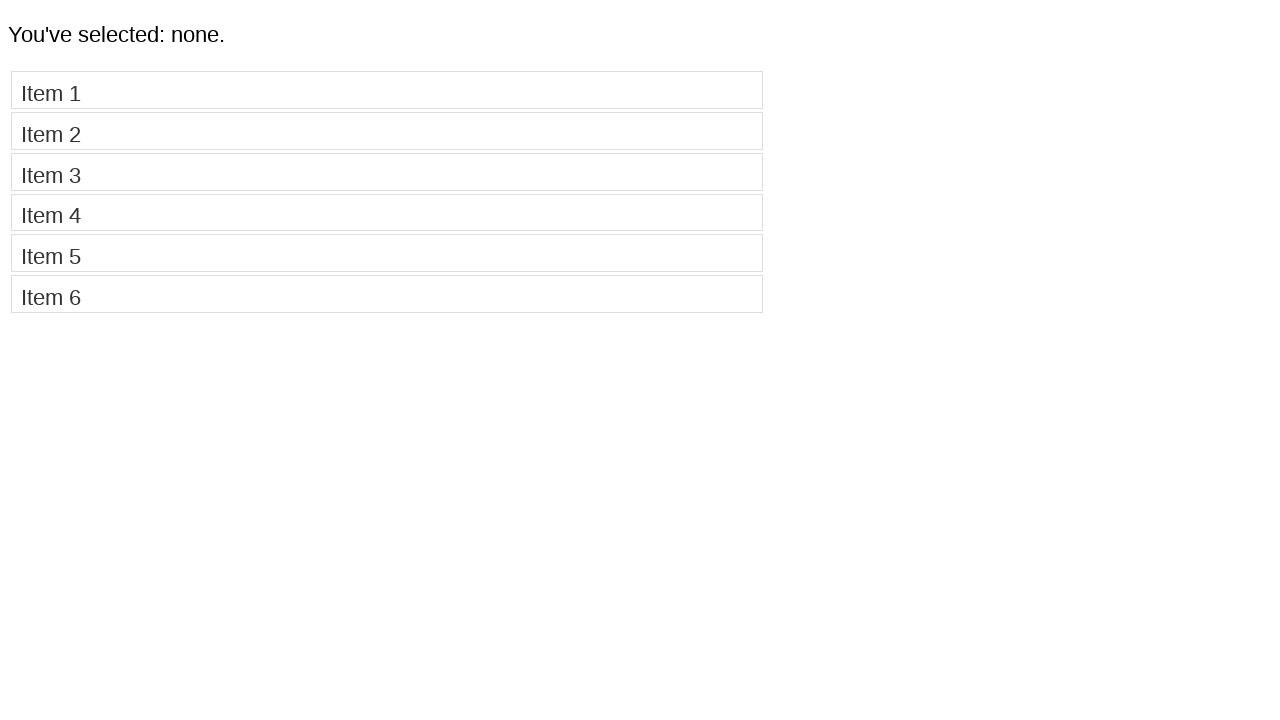

Clicked first item while holding Control at (387, 90) on xpath=//ol[@id='selectable']//li >> nth=0
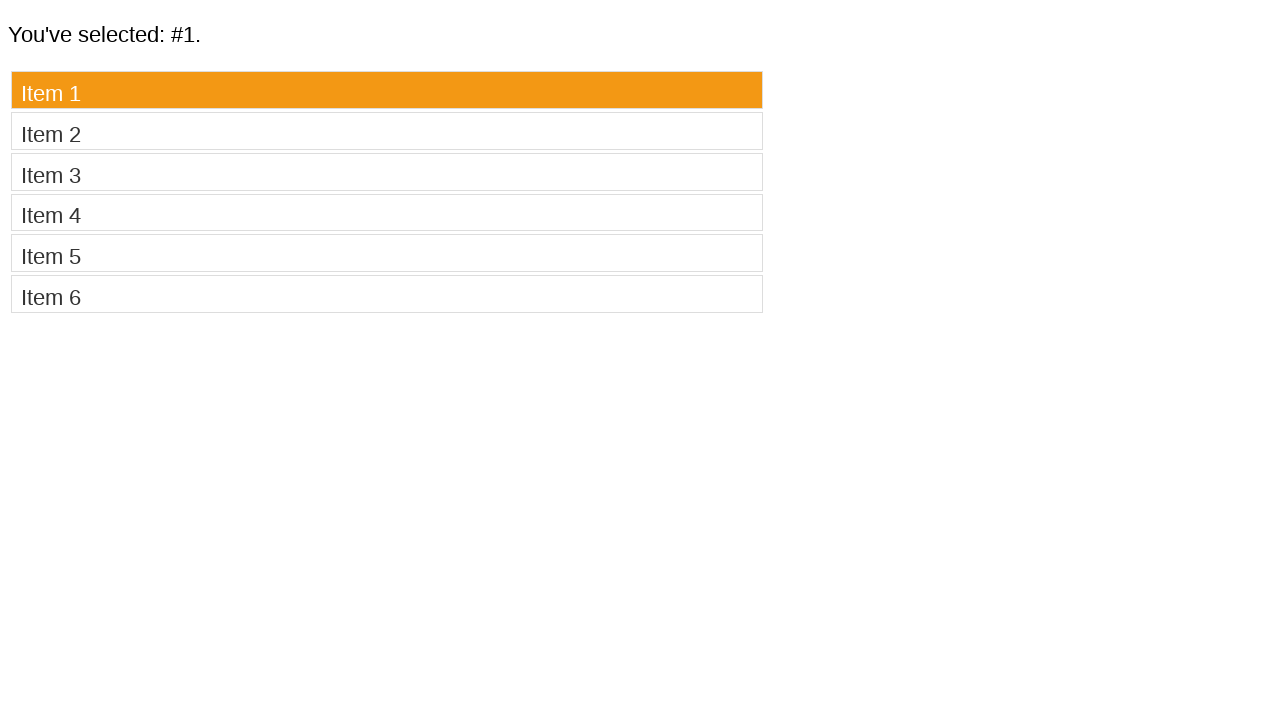

Clicked second item while holding Control at (387, 131) on xpath=//ol[@id='selectable']//li >> nth=1
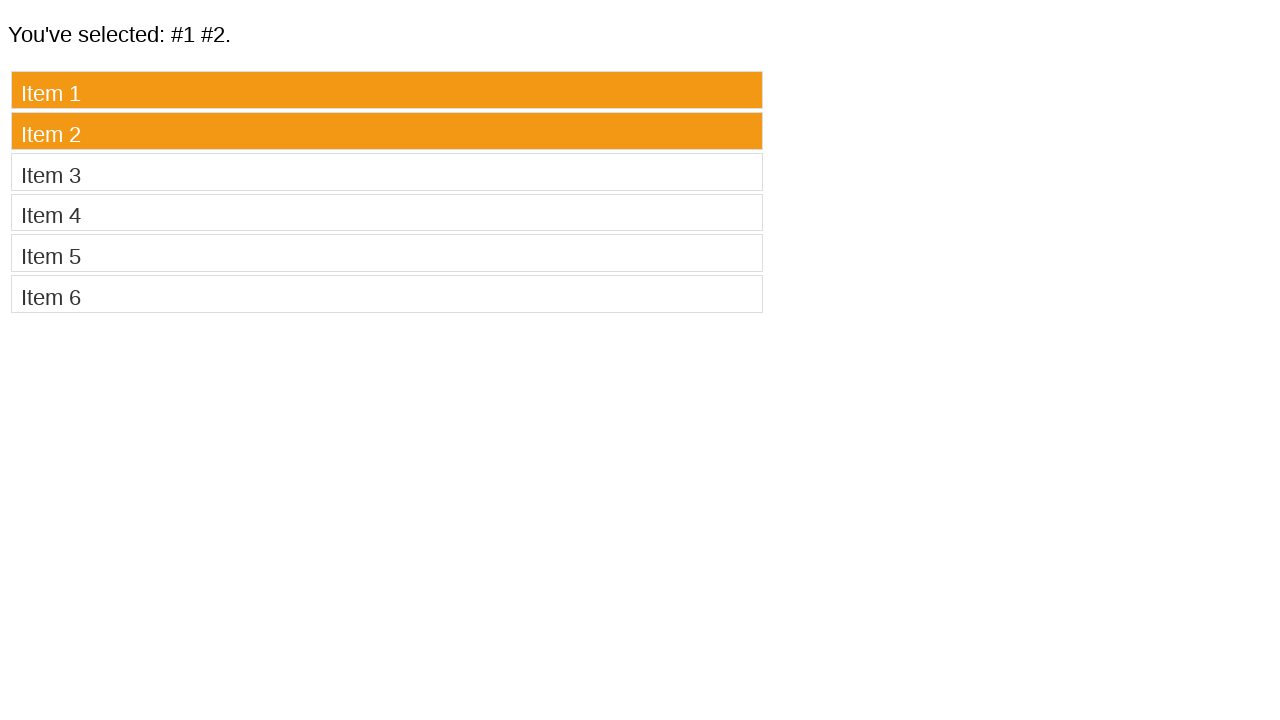

Clicked a selectable item while holding Control at (387, 90) on xpath=//ol[@id='selectable']//li >> nth=0
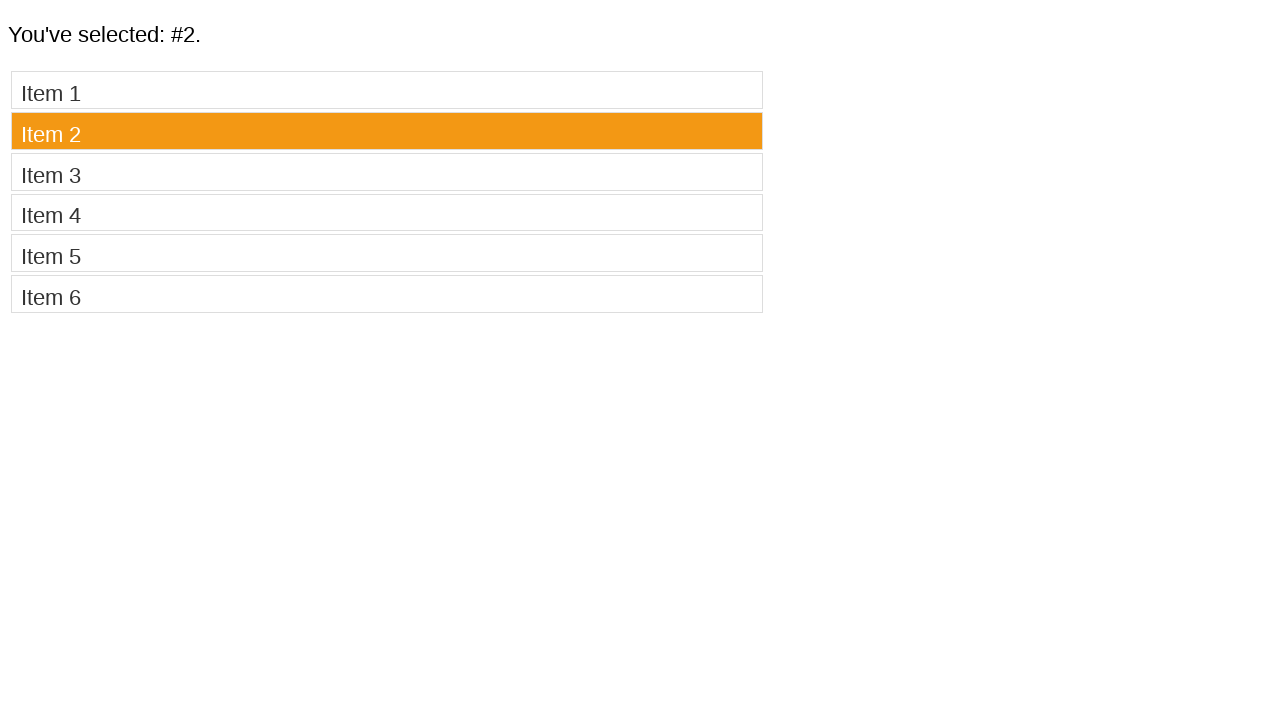

Clicked a selectable item while holding Control at (387, 131) on xpath=//ol[@id='selectable']//li >> nth=1
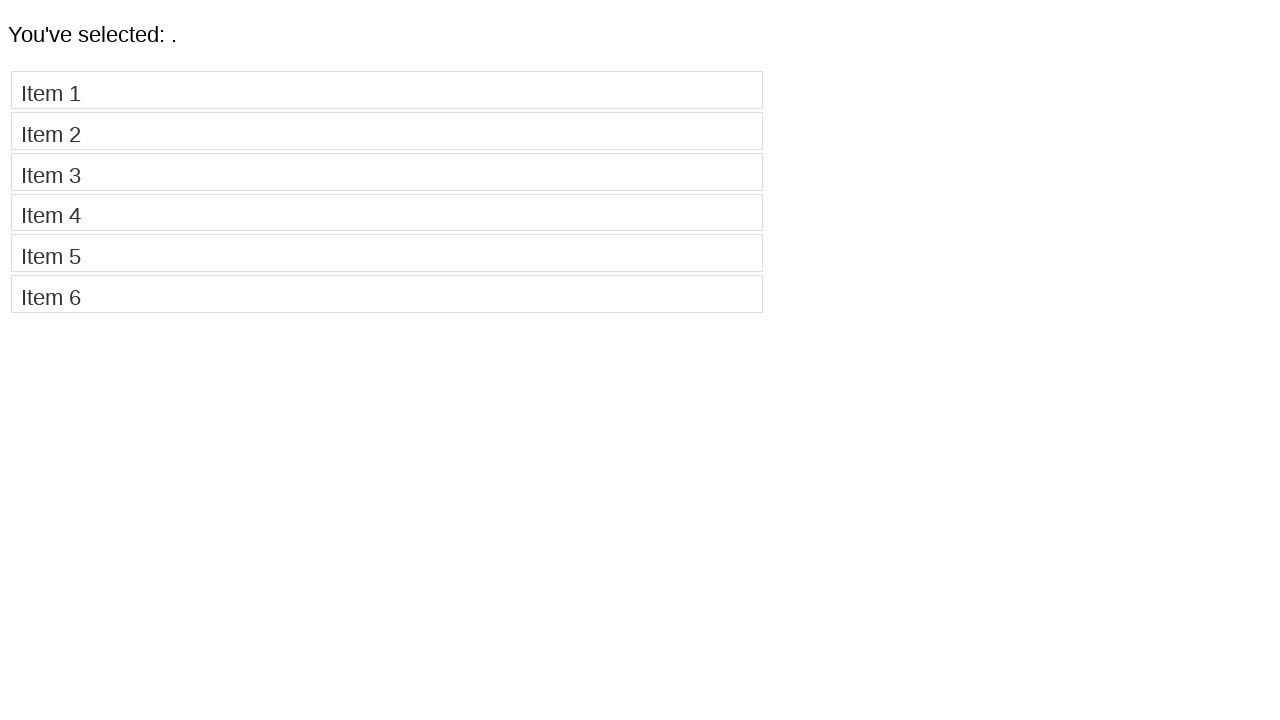

Clicked a selectable item while holding Control at (387, 172) on xpath=//ol[@id='selectable']//li >> nth=2
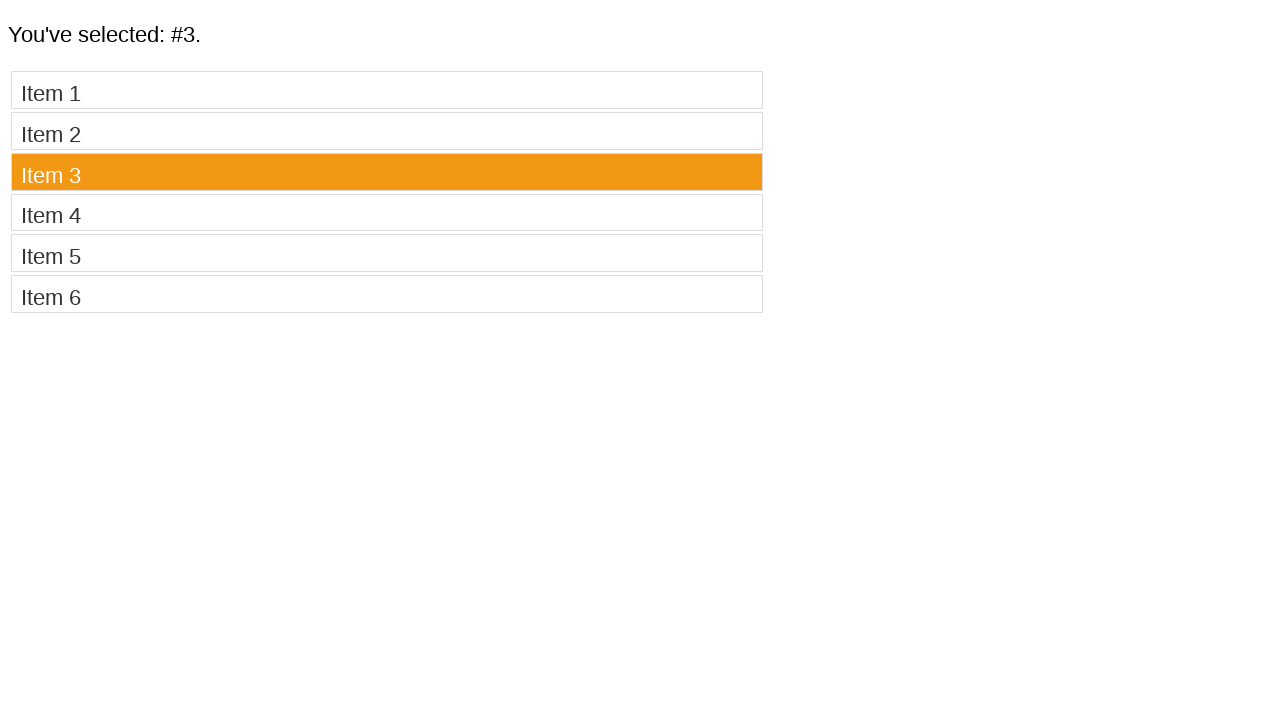

Clicked a selectable item while holding Control at (387, 212) on xpath=//ol[@id='selectable']//li >> nth=3
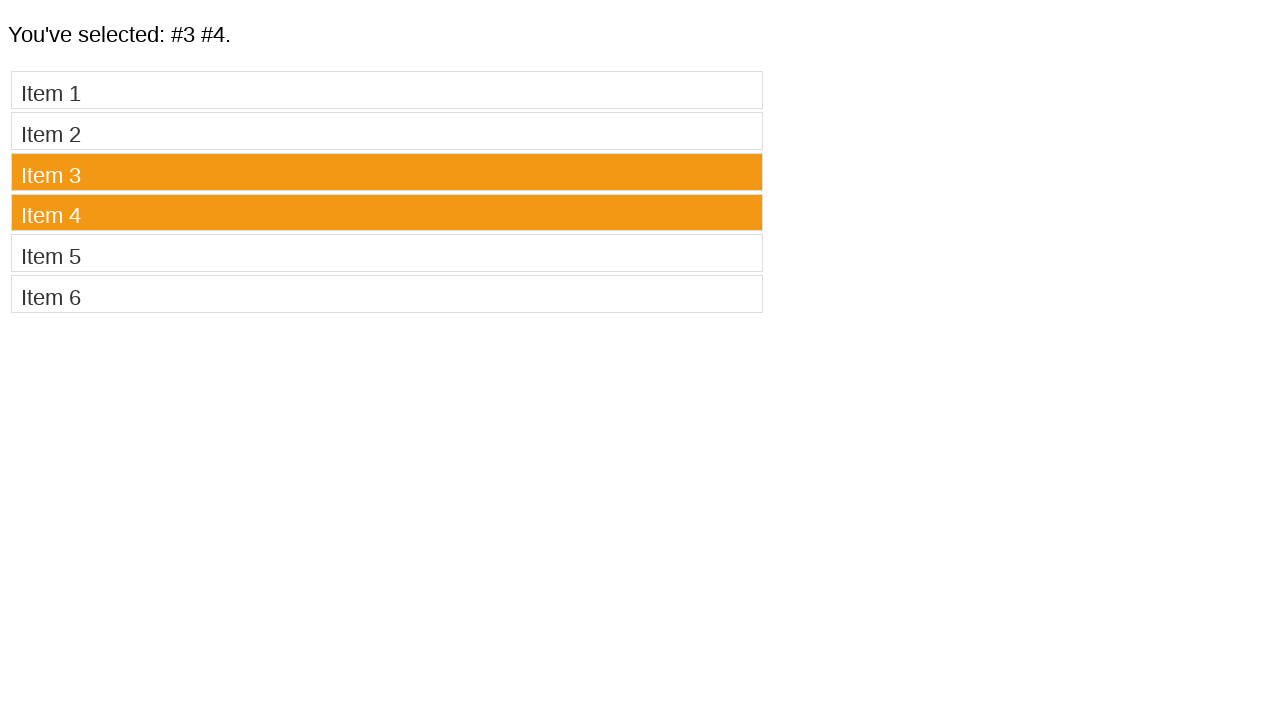

Clicked a selectable item while holding Control at (387, 253) on xpath=//ol[@id='selectable']//li >> nth=4
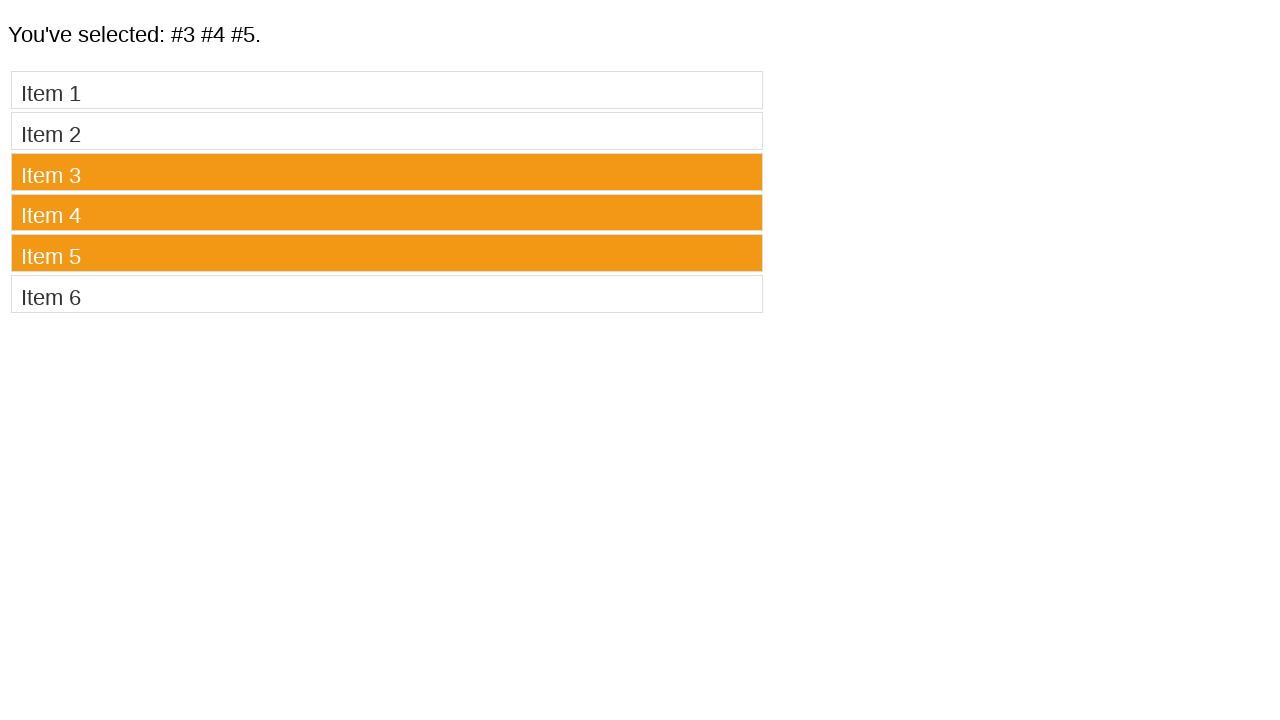

Clicked a selectable item while holding Control at (387, 294) on xpath=//ol[@id='selectable']//li >> nth=5
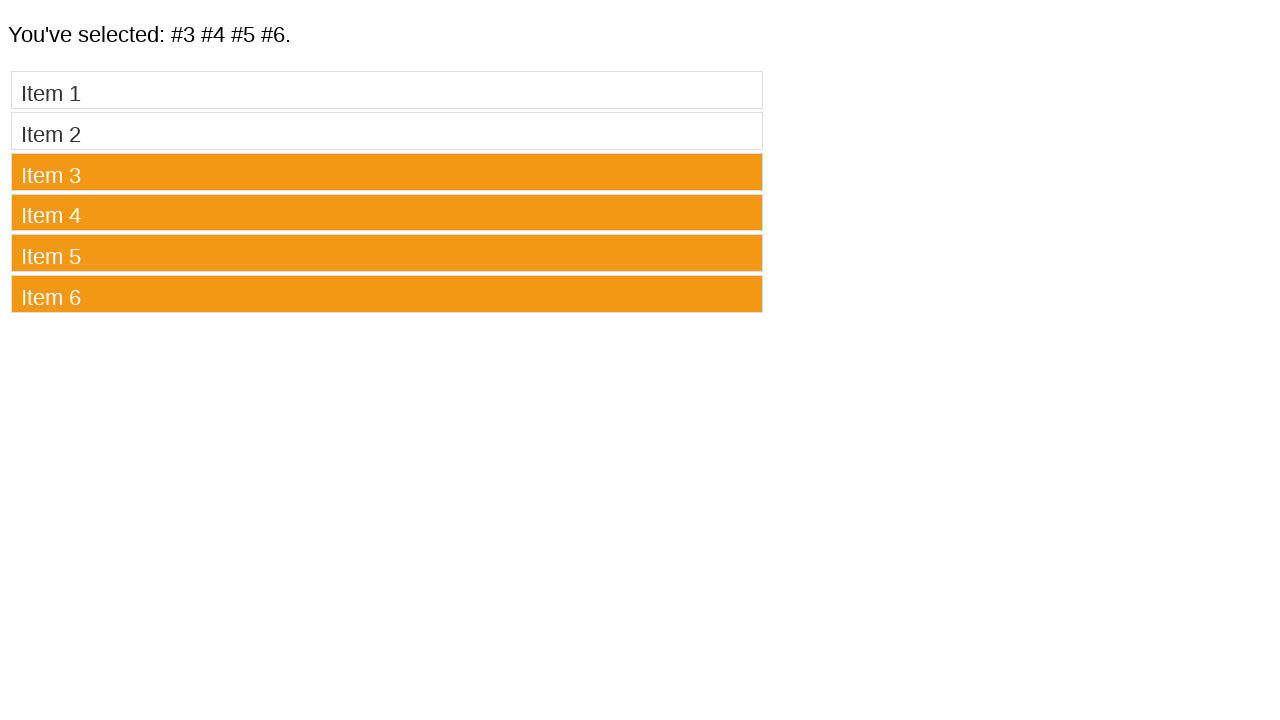

Released Control key to end multi-select mode
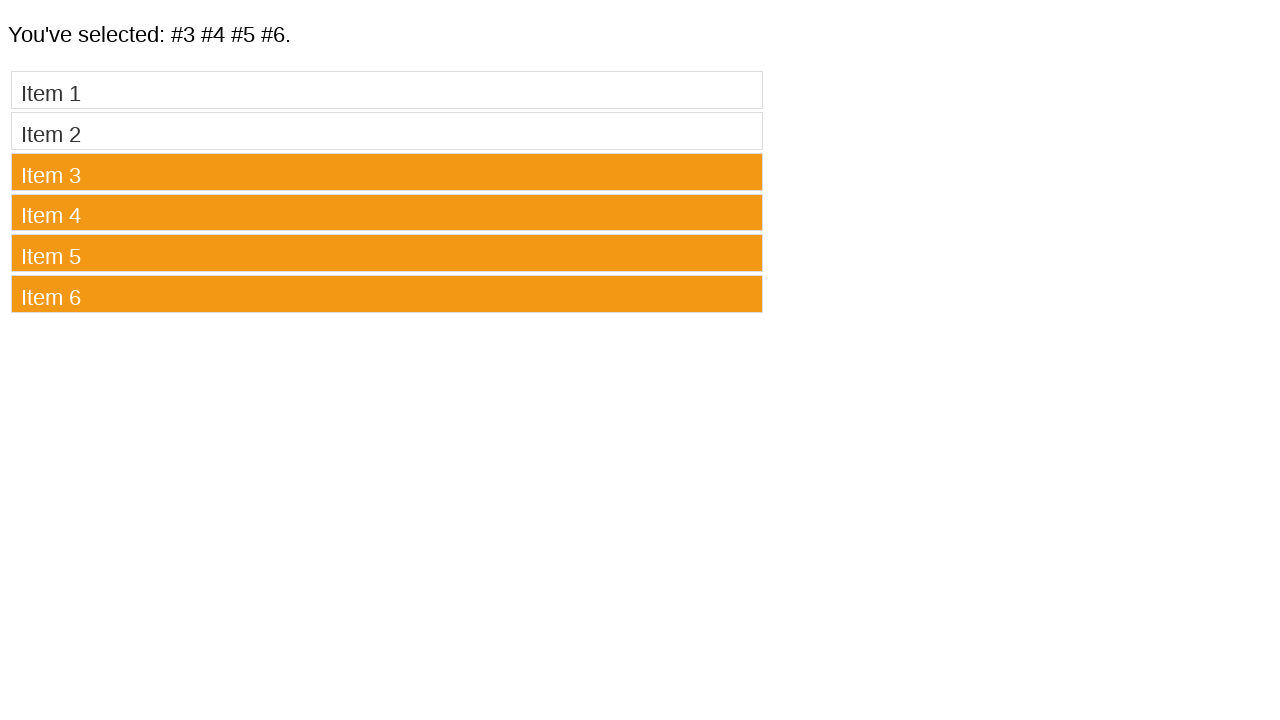

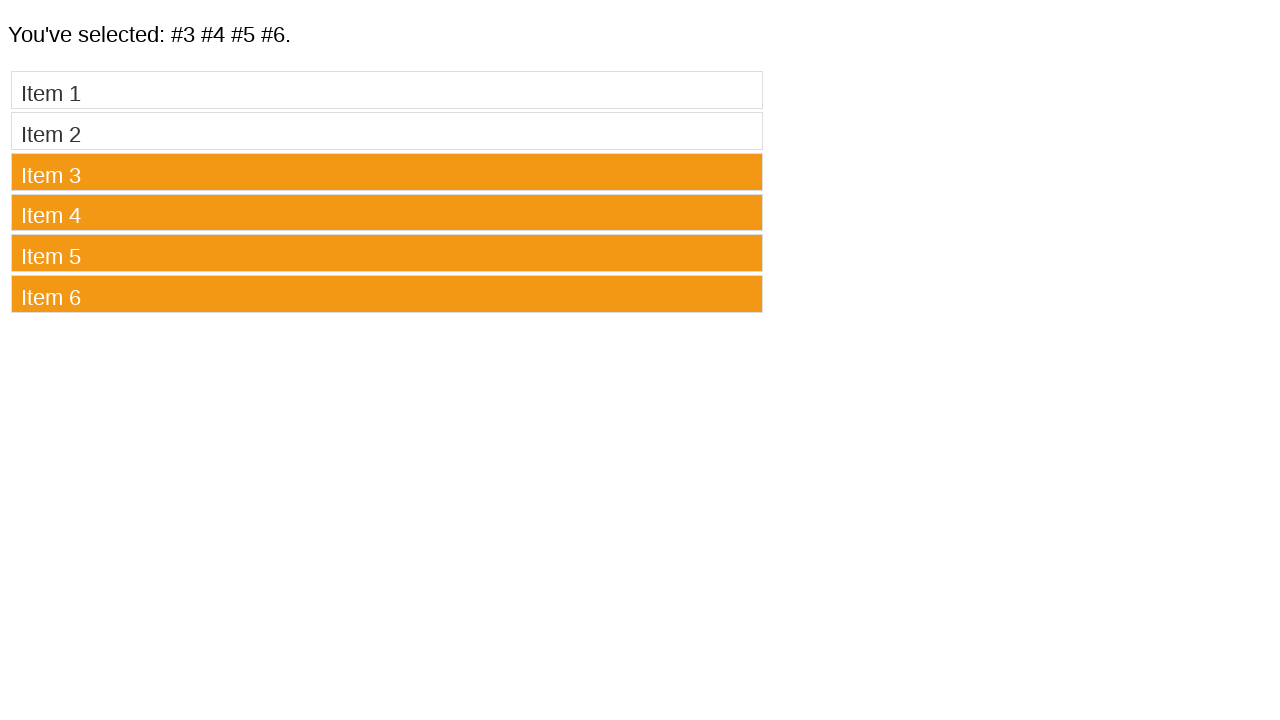